Tests JavaScript dialog handling by filling a name field, triggering confirm and alert dialogs, and accepting/dismissing them

Starting URL: https://rahulshettyacademy.com/AutomationPractice/

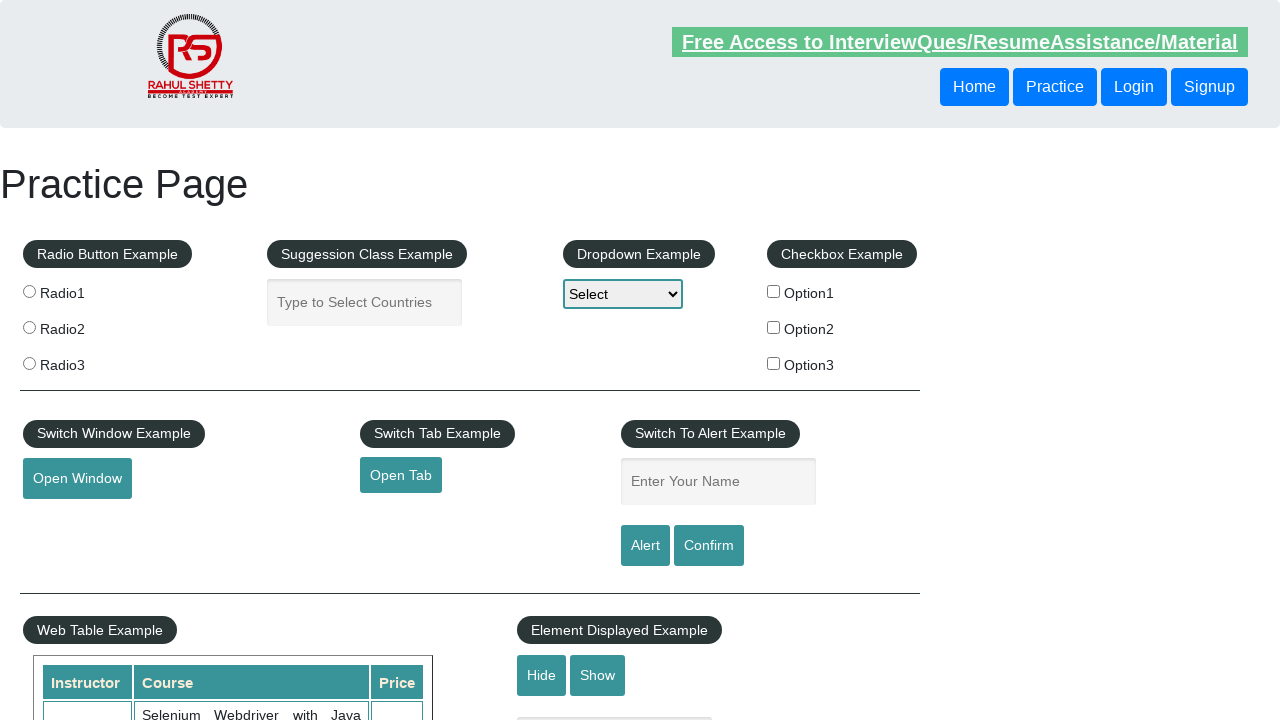

Filled name field with 'Aravind' on internal:attr=[placeholder="Enter Your Name"i]
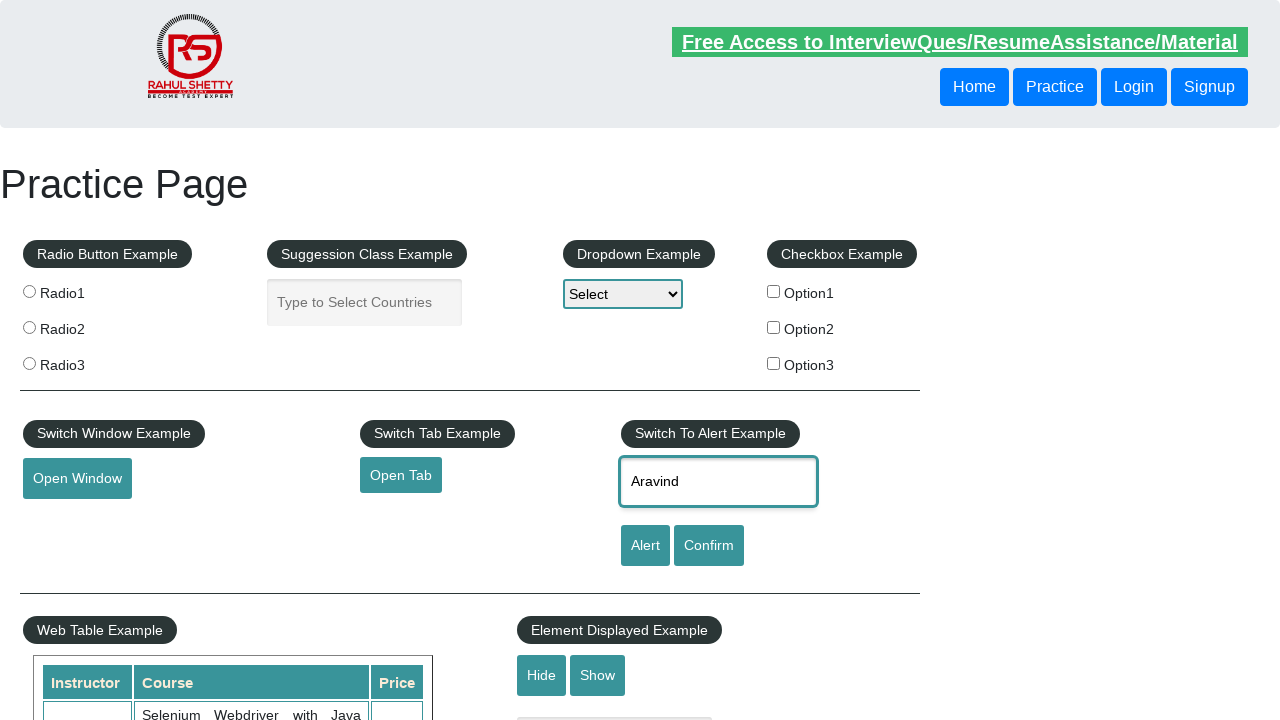

Set up dialog handler to accept confirm dialog
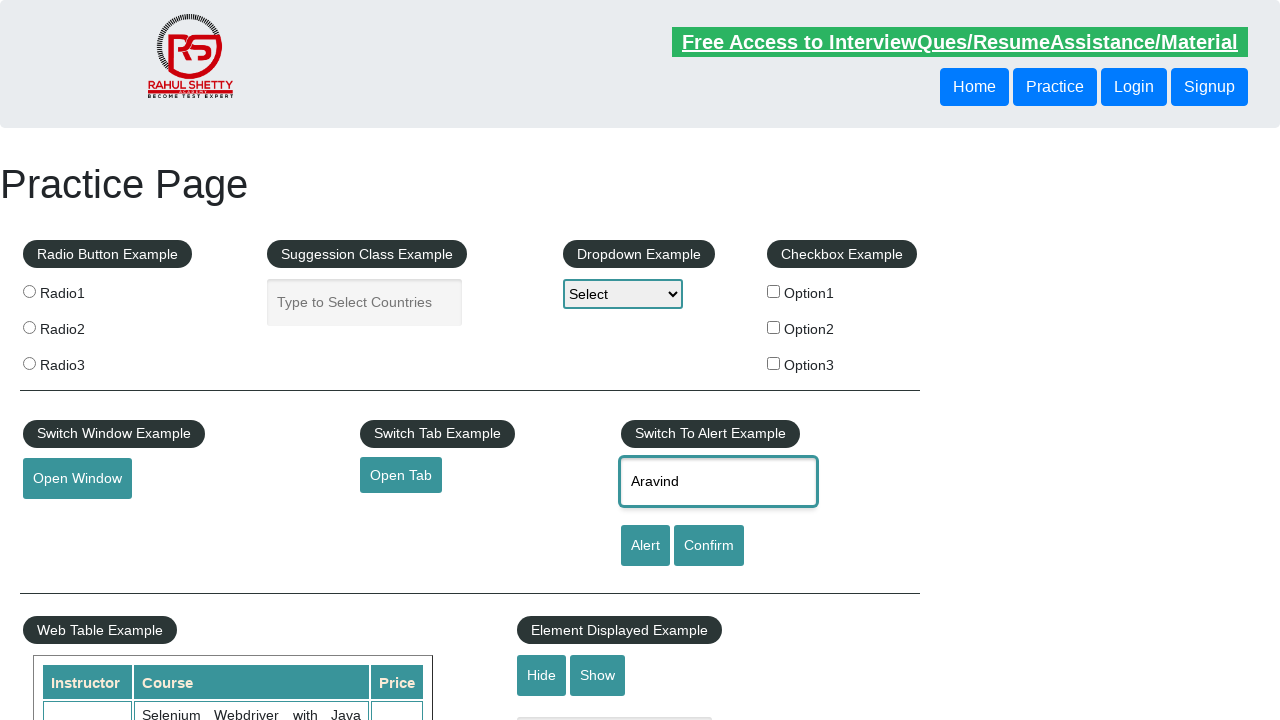

Clicked Confirm button and accepted dialog at (709, 546) on internal:role=button[name="Confirm"i]
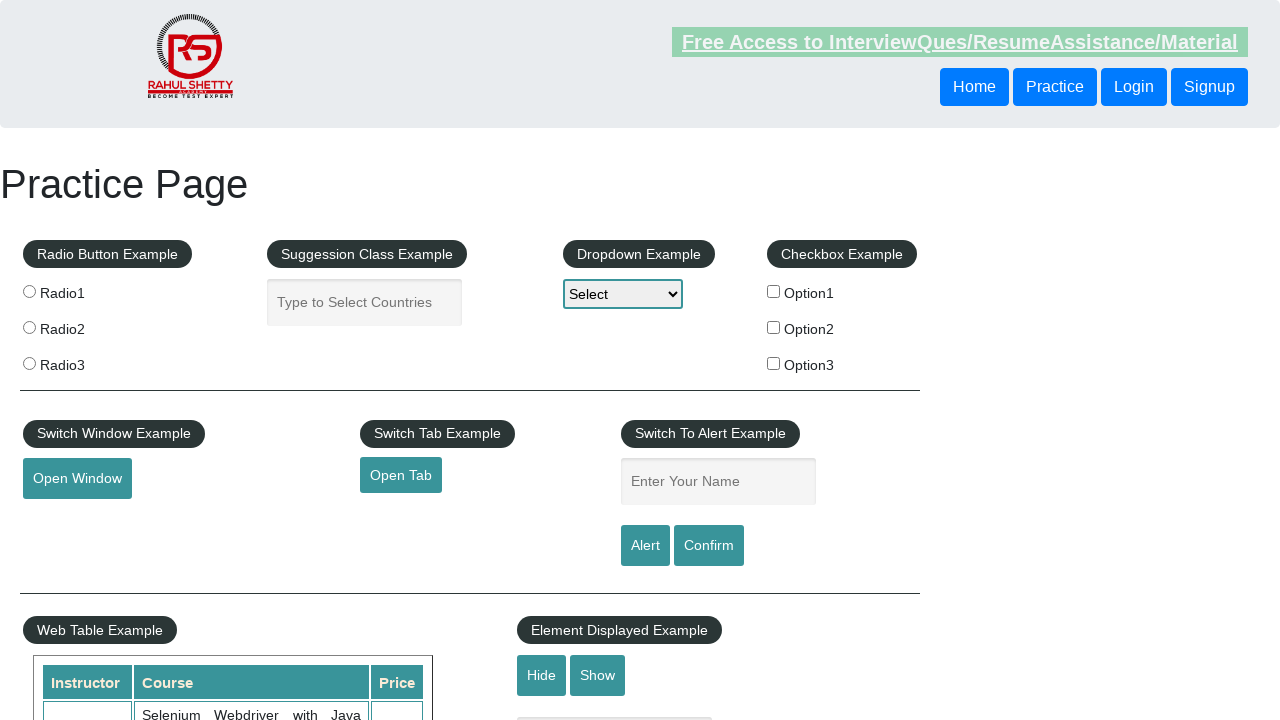

Filled name field with 'Aravind' again for alert test on internal:attr=[placeholder="Enter Your Name"i]
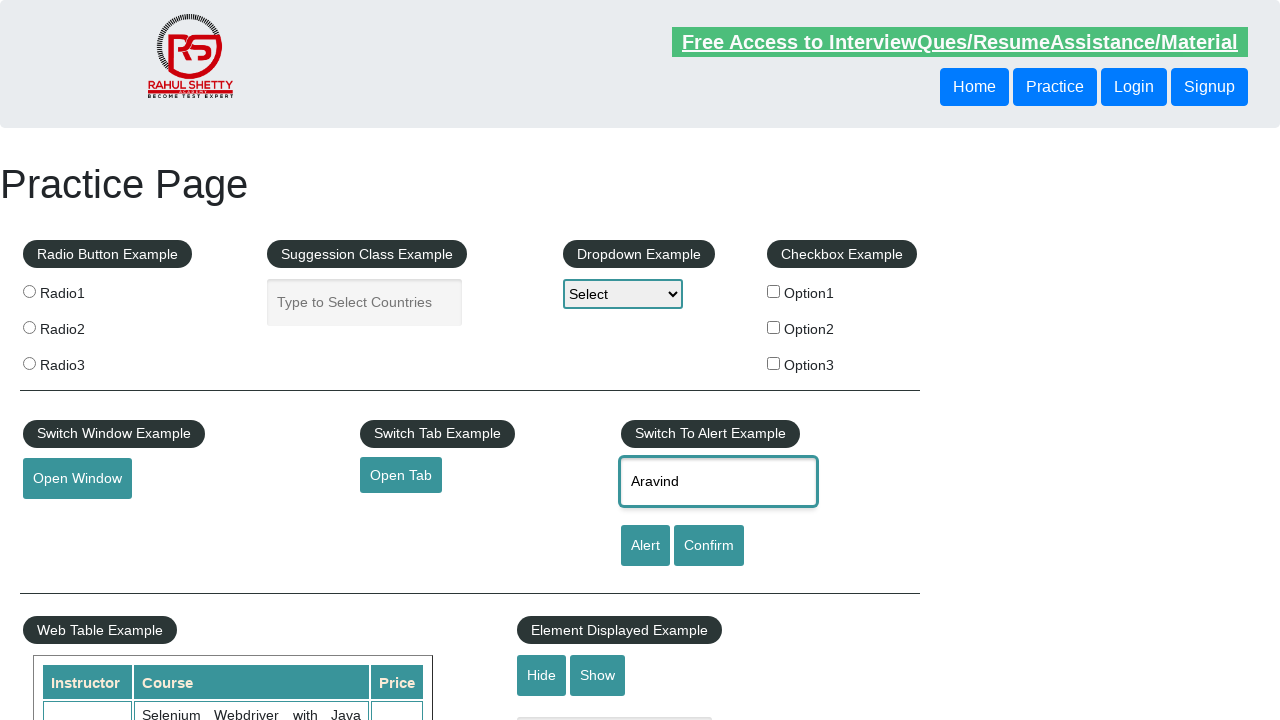

Set up dialog handler to dismiss alert dialog
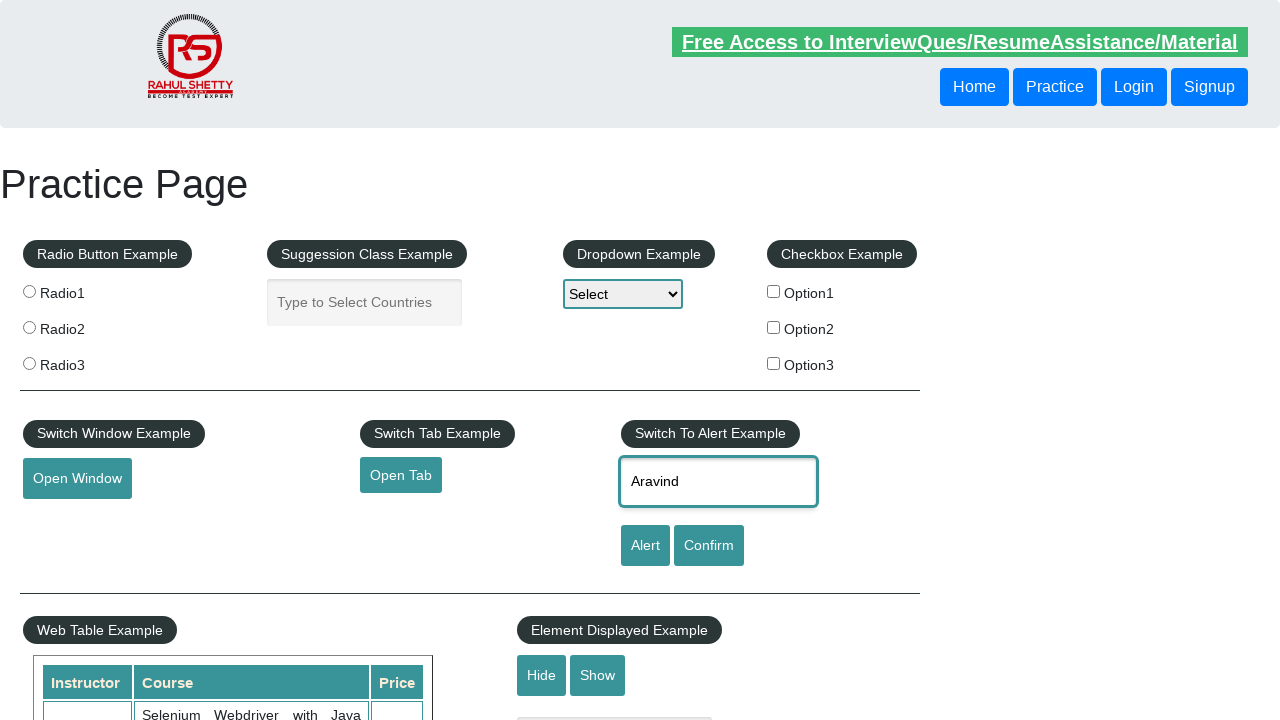

Clicked Alert button and dismissed dialog at (645, 546) on internal:role=button[name="Alert"i]
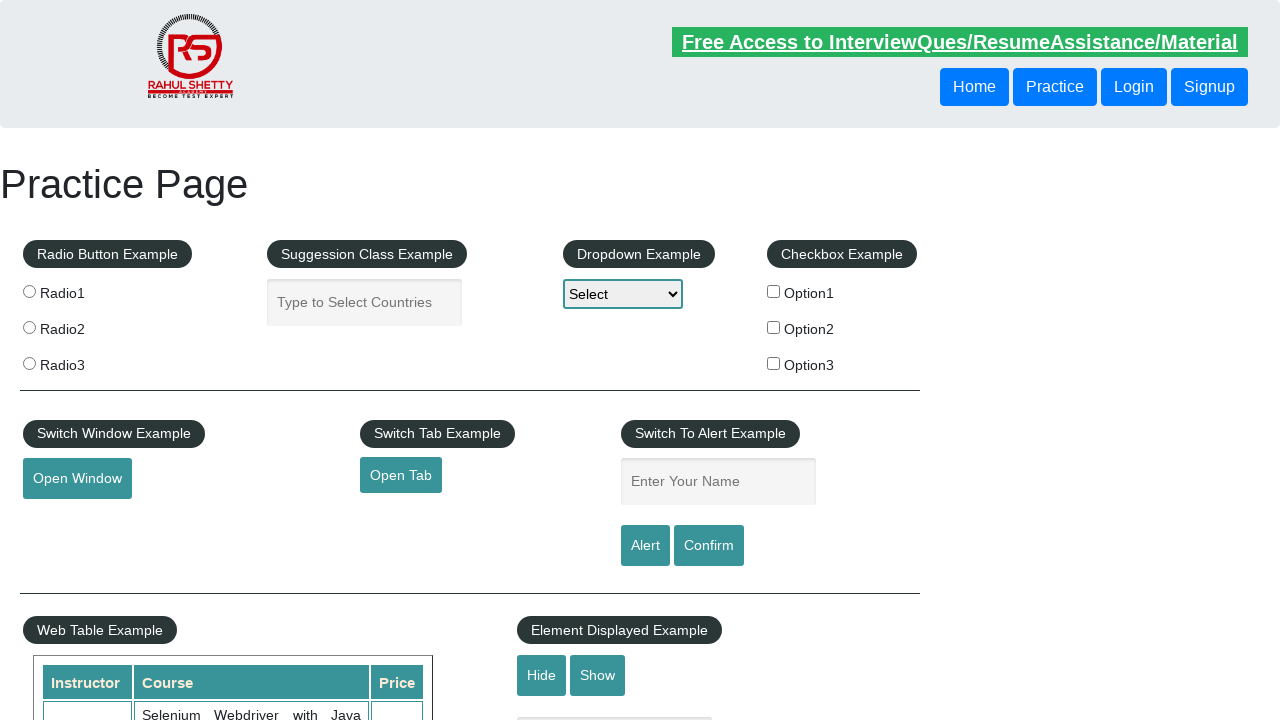

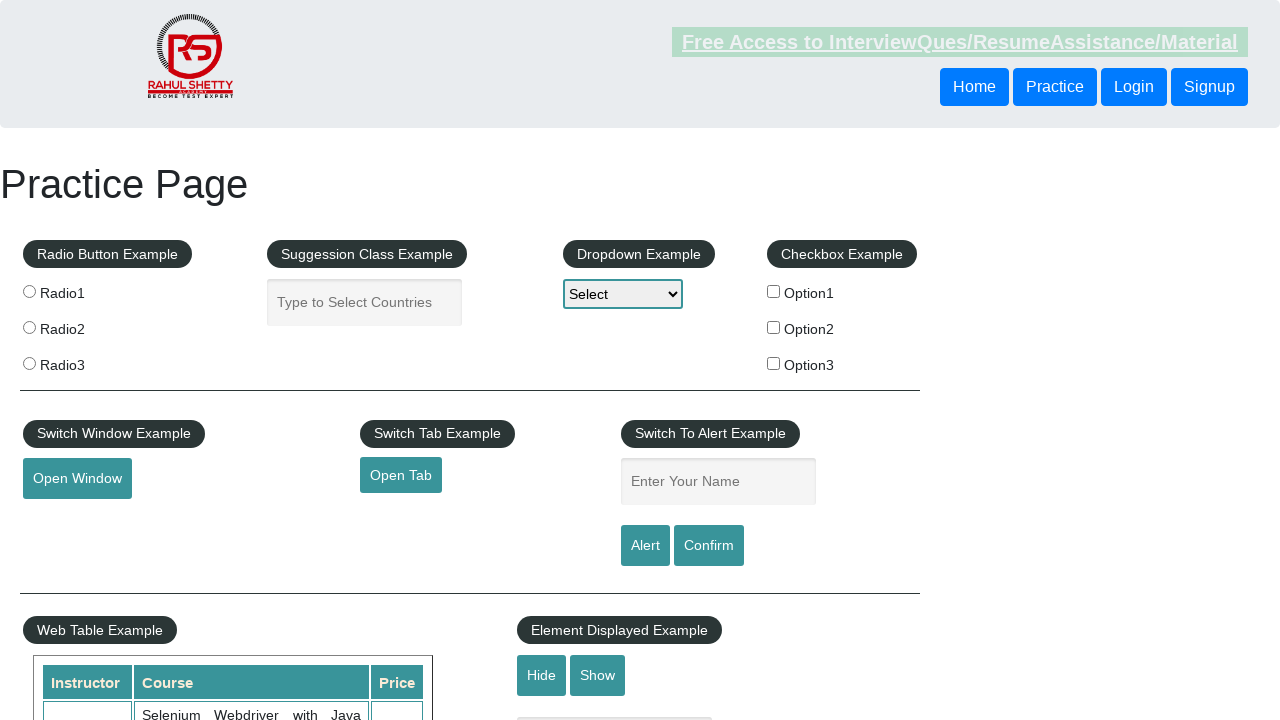